Navigates to Rahul Shetty Academy website and retrieves the page title to verify the page loads correctly

Starting URL: https://rahulshettyacademy.com/

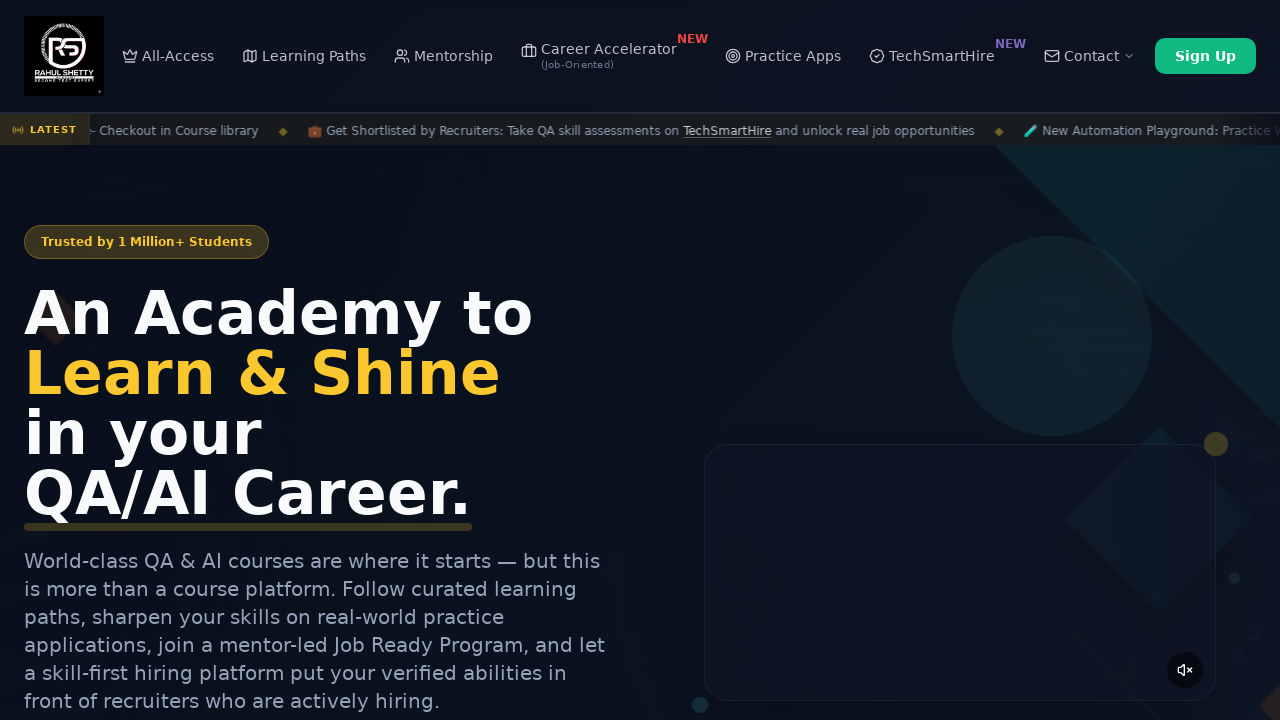

Waited for page to reach domcontentloaded state
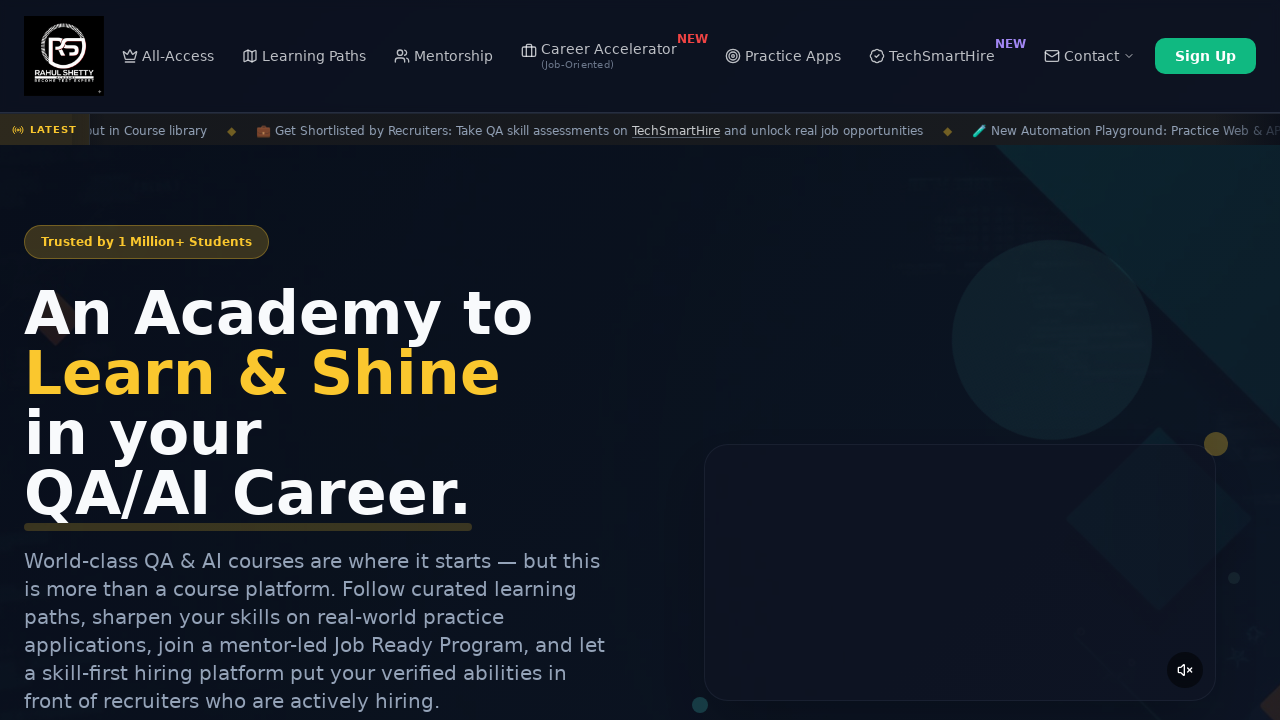

Retrieved page title: Rahul Shetty Academy | QA Automation, Playwright, AI Testing & Online Training
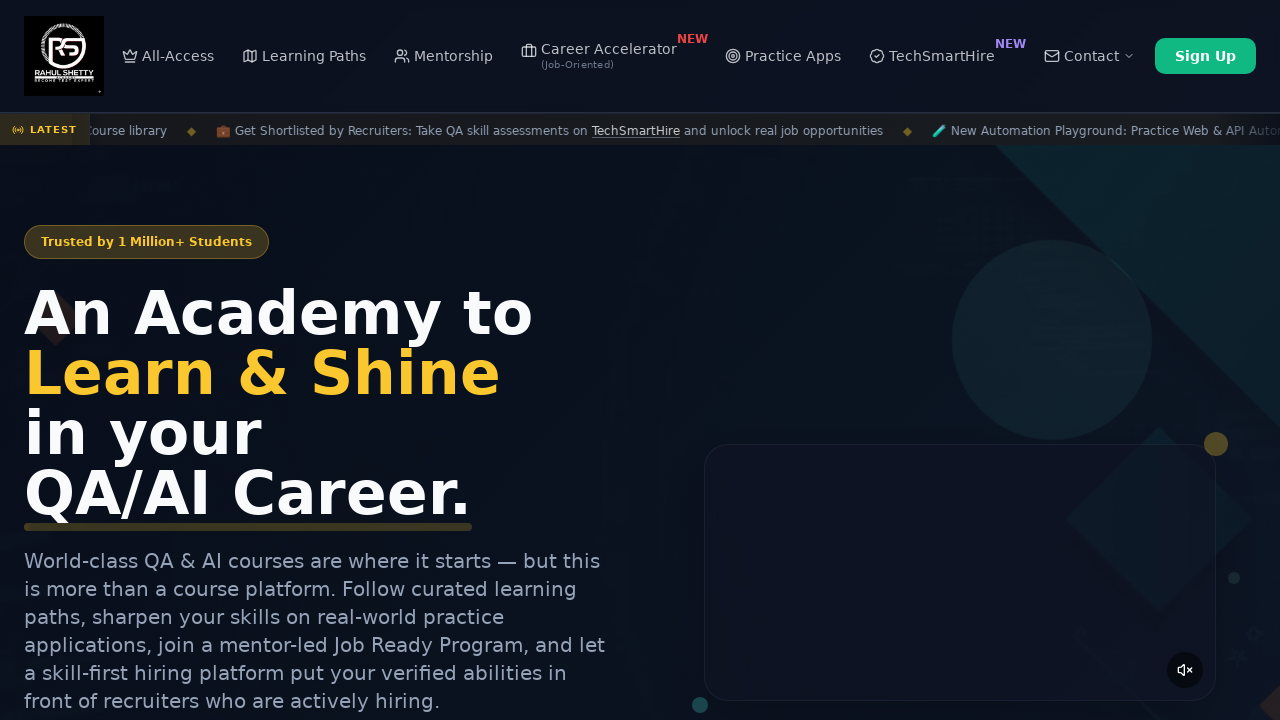

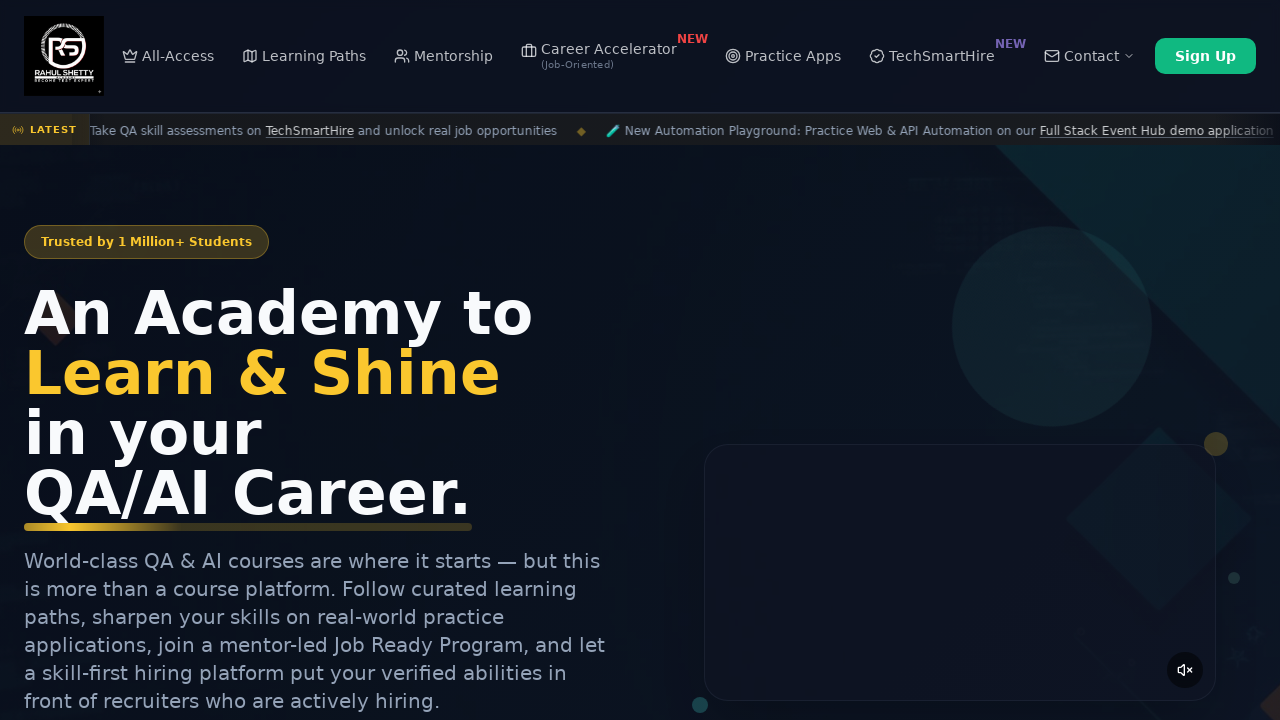